Tests dropdown functionality by getting all options, verifying specific option exists, and selecting an option from the dropdown menu

Starting URL: https://demoqa.com/select-menu

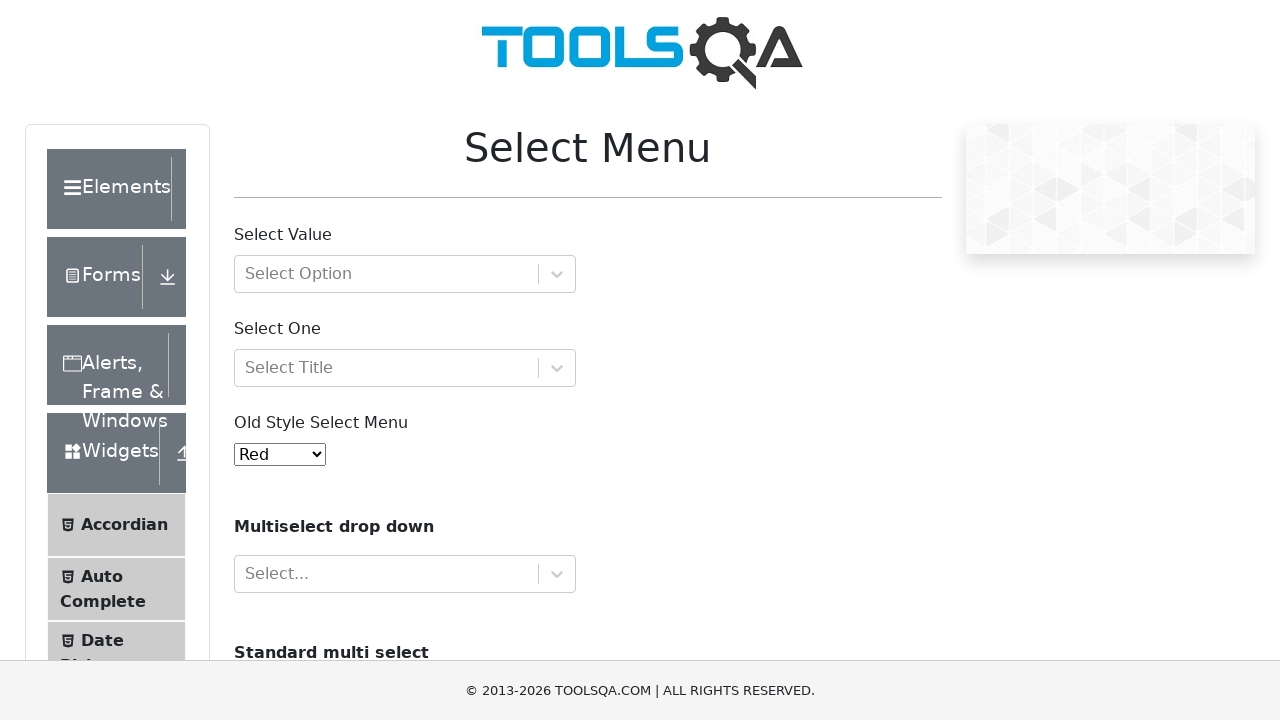

Located dropdown element with id 'oldSelectMenu'
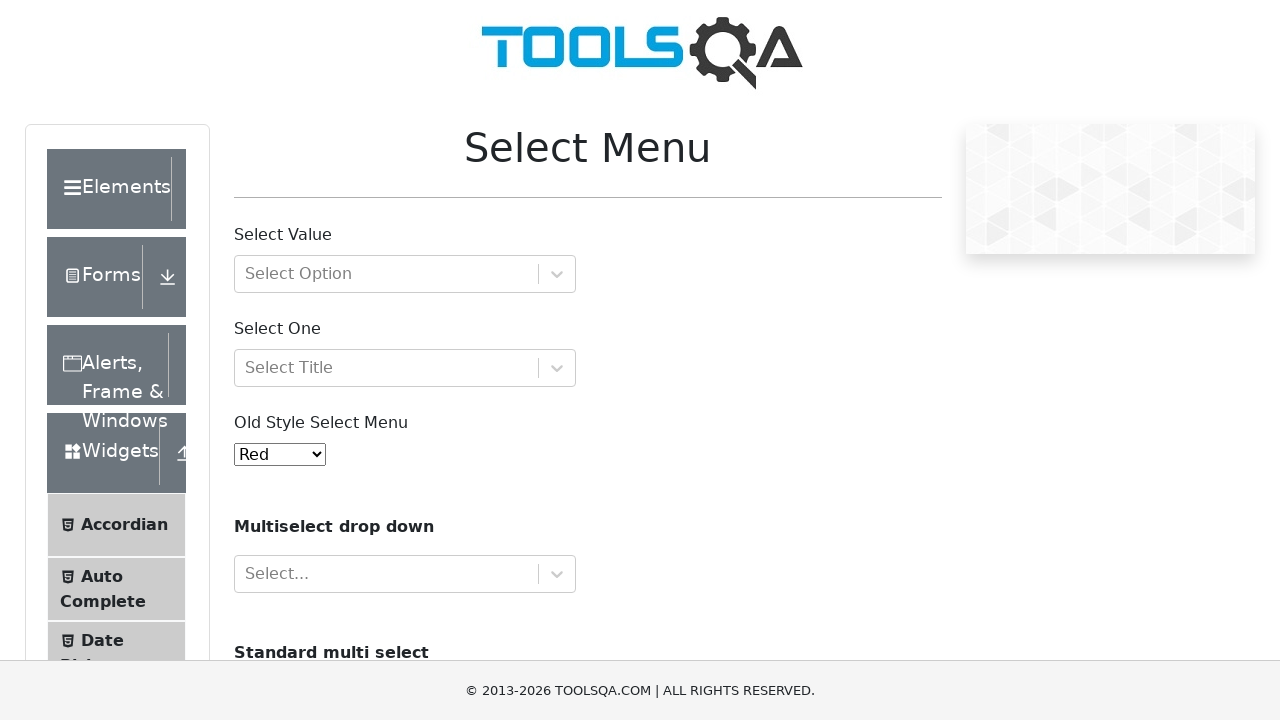

Retrieved all option elements from the dropdown
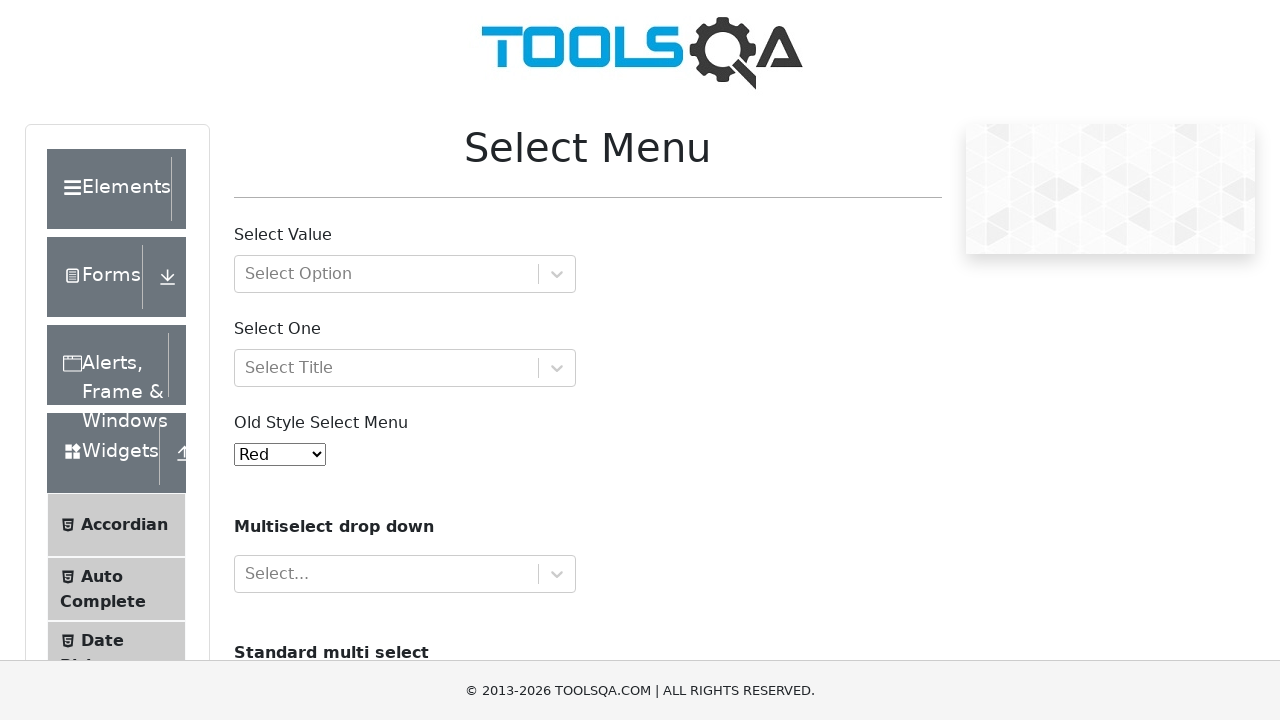

Found 11 options in the dropdown
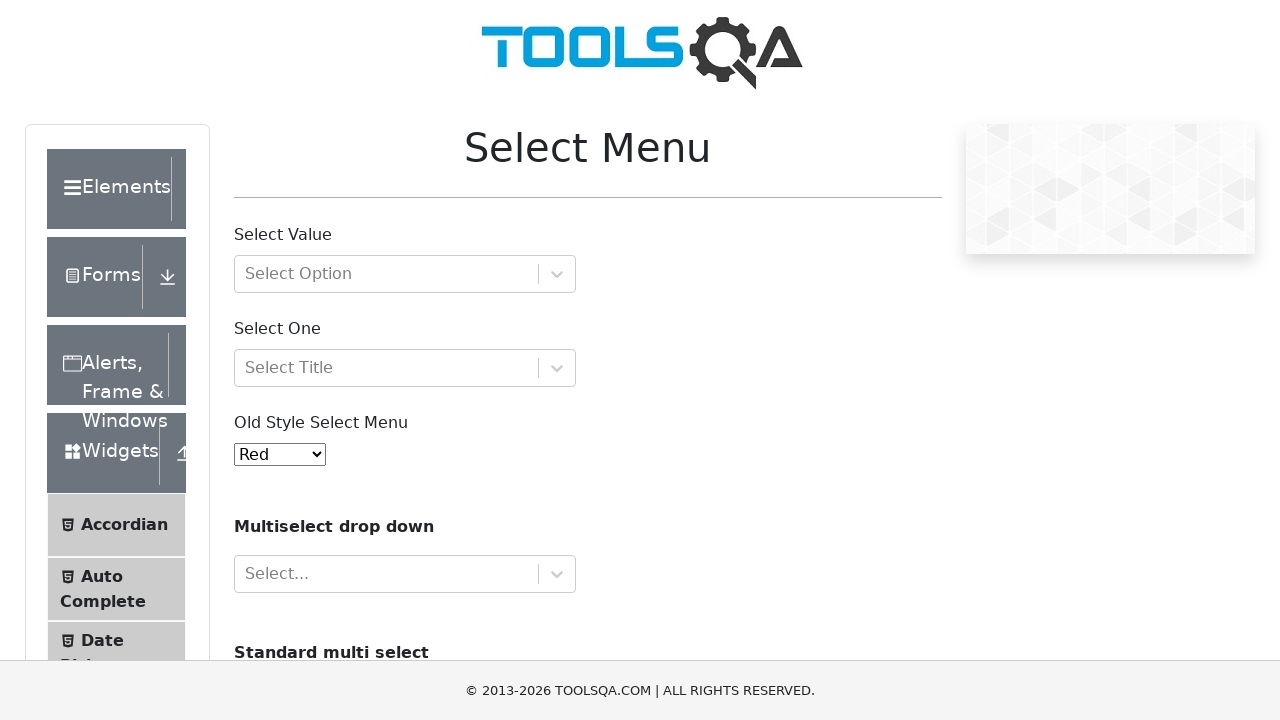

Printed all option texts from the dropdown
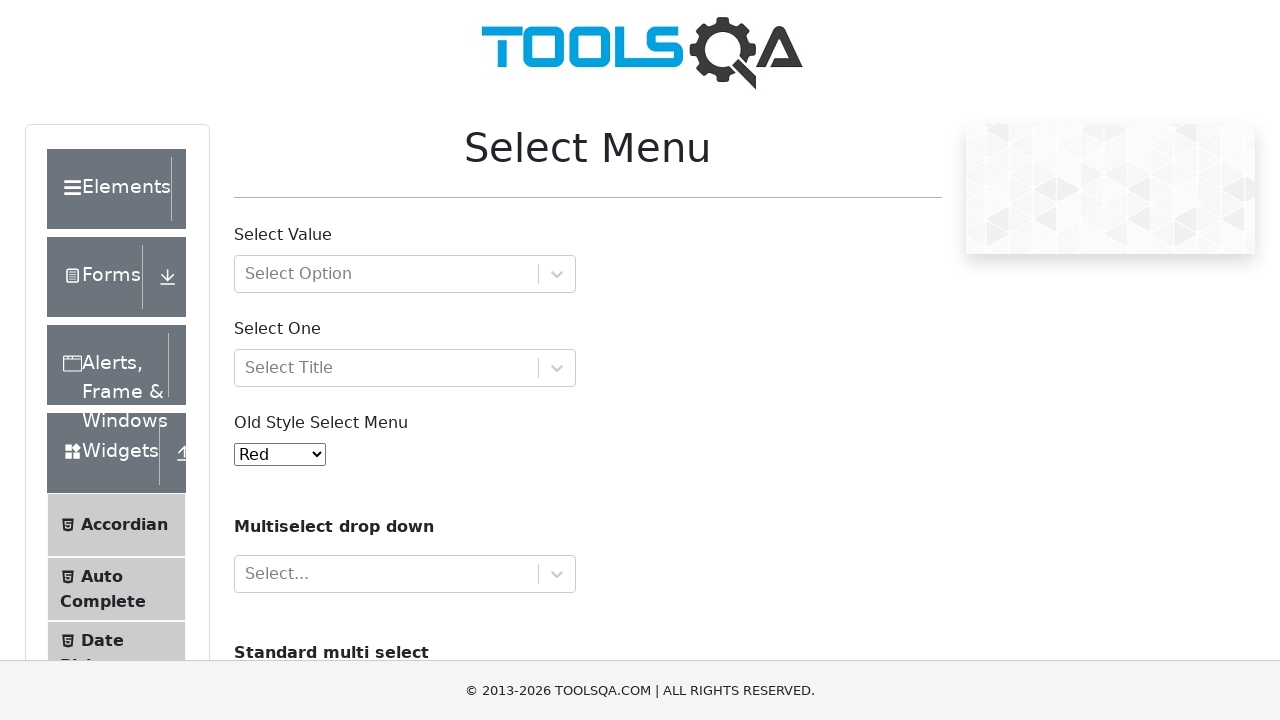

Verified that dropdown contains 'Black' option
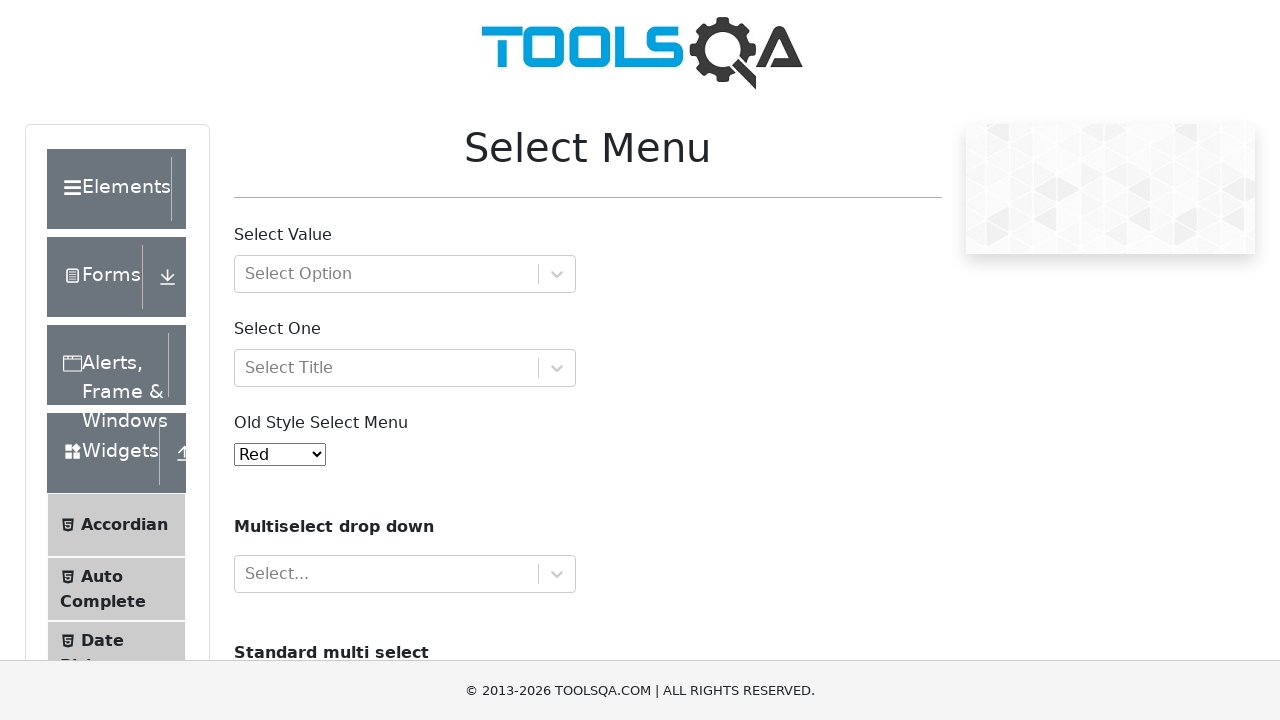

Retrieved initial selected option: 'Red'
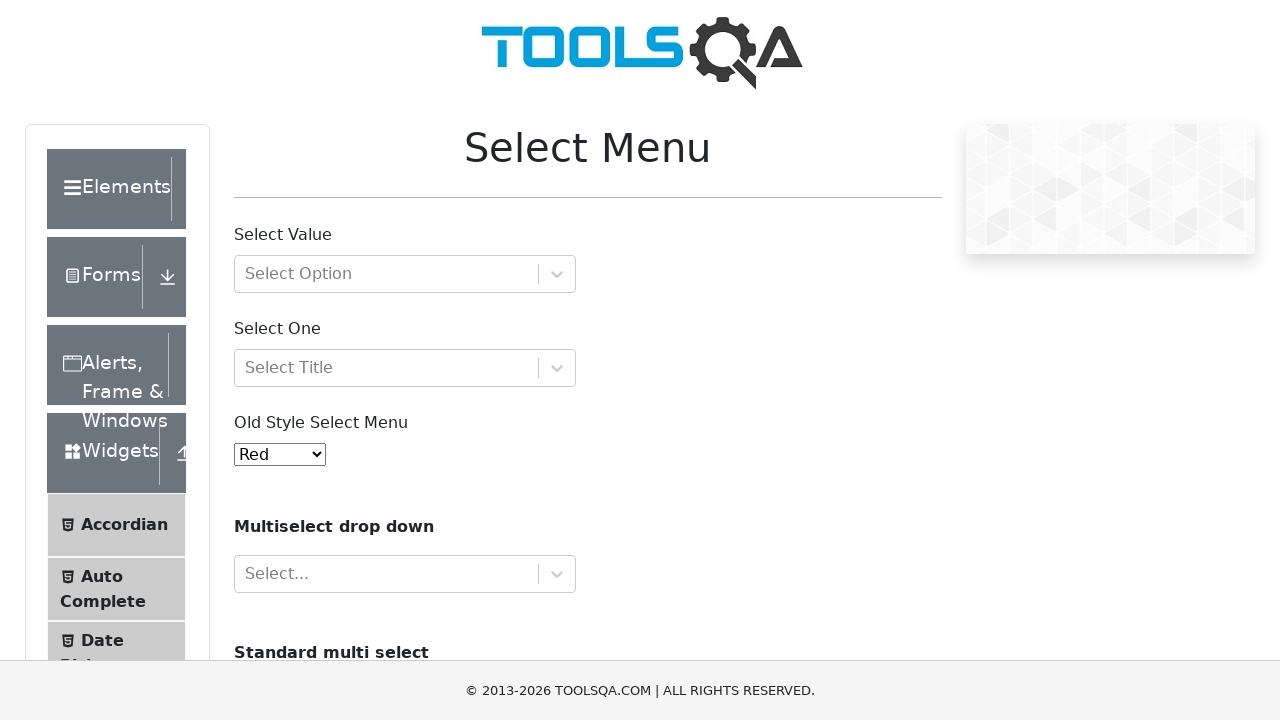

Selected 'Yellow' option from the dropdown on #oldSelectMenu
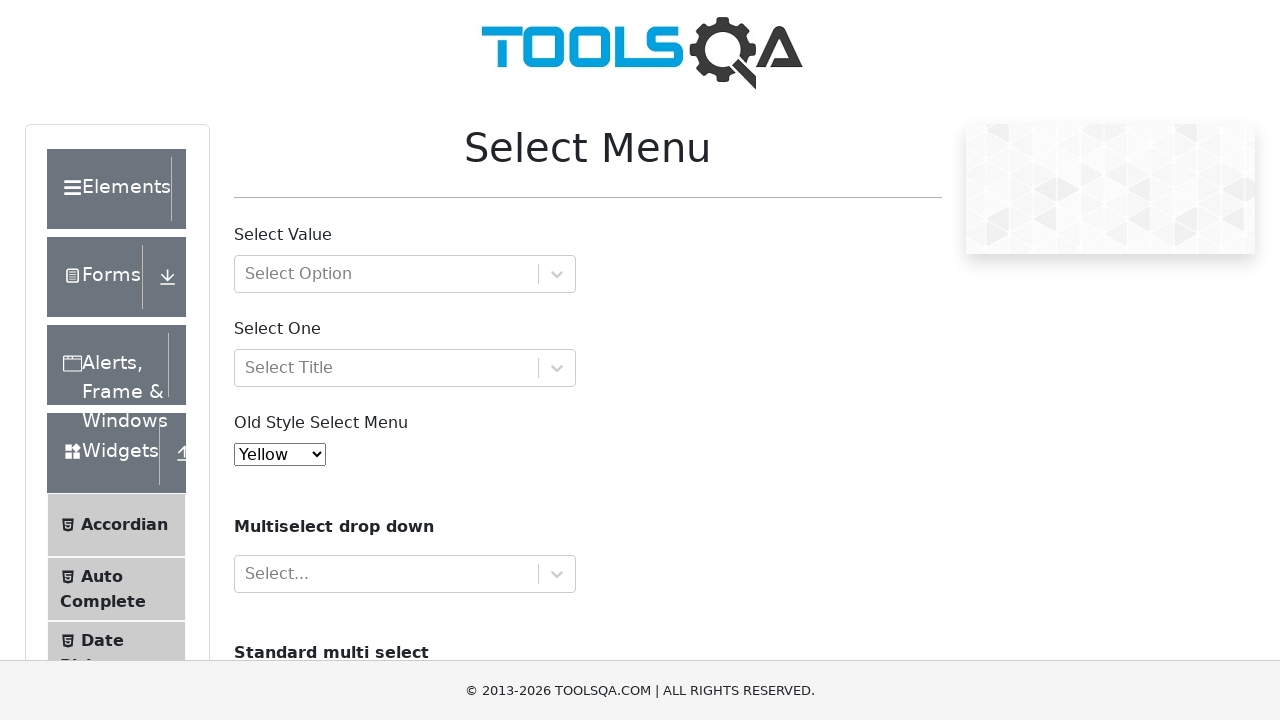

Verified selected option changed to: 'Yellow'
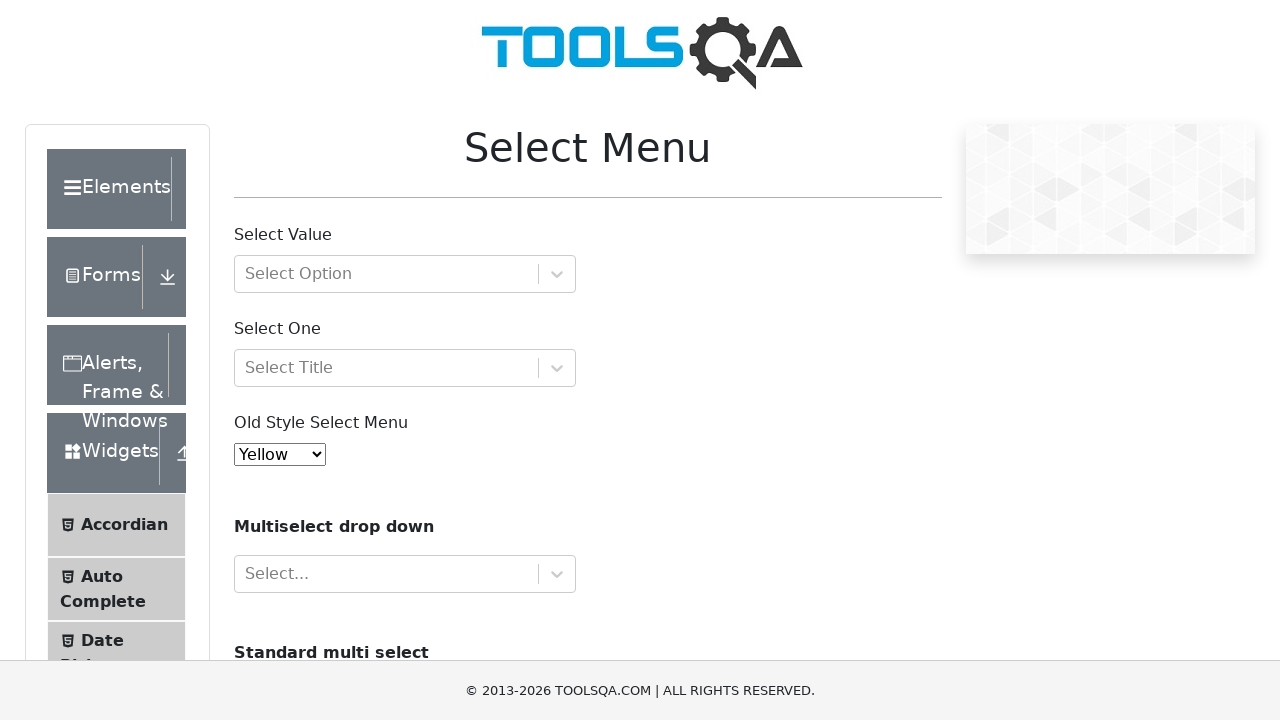

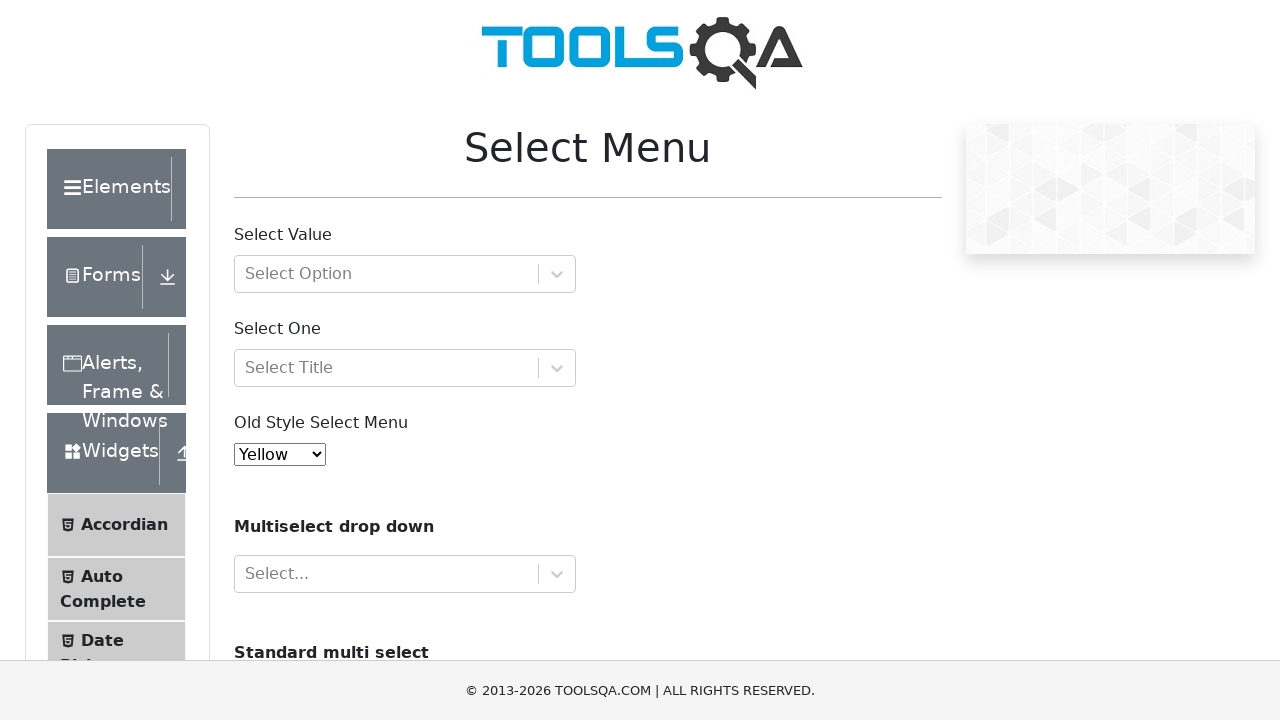